Tests dropdown selection functionality for flight booking by selecting origin and destination cities

Starting URL: https://rahulshettyacademy.com/dropdownsPractise/

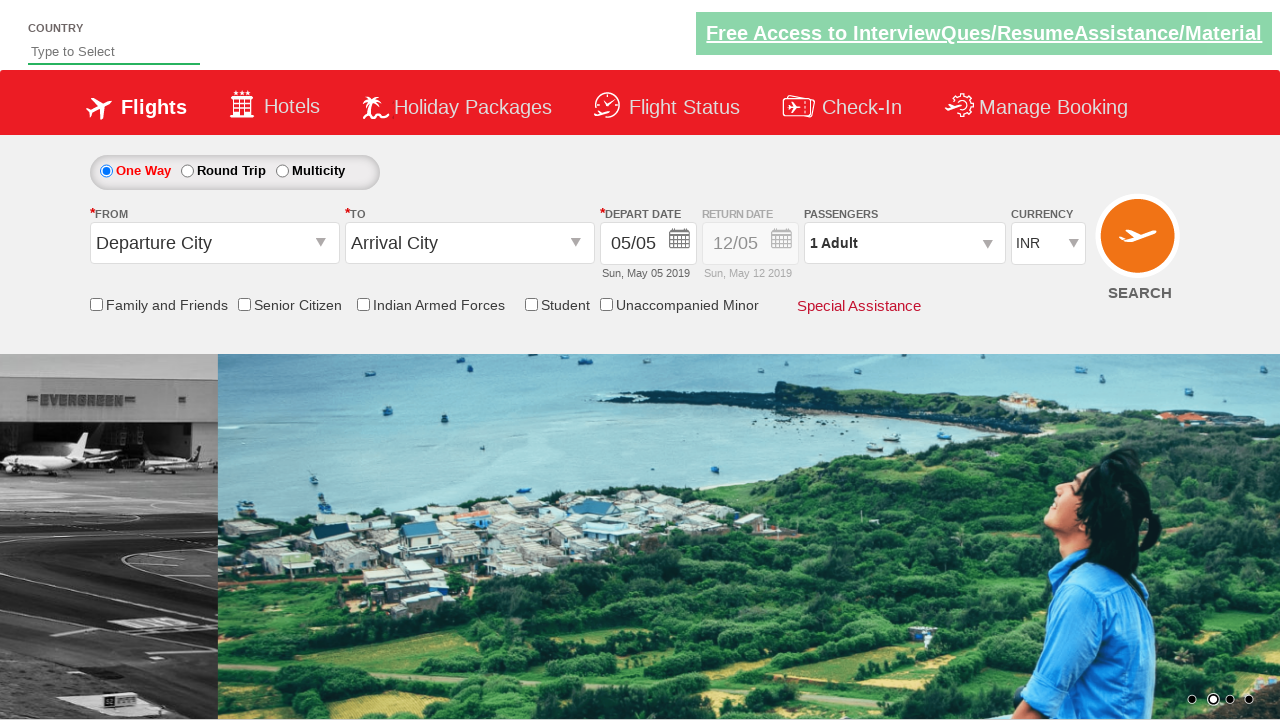

Clicked origin station dropdown to open it at (214, 243) on #ctl00_mainContent_ddl_originStation1_CTXT
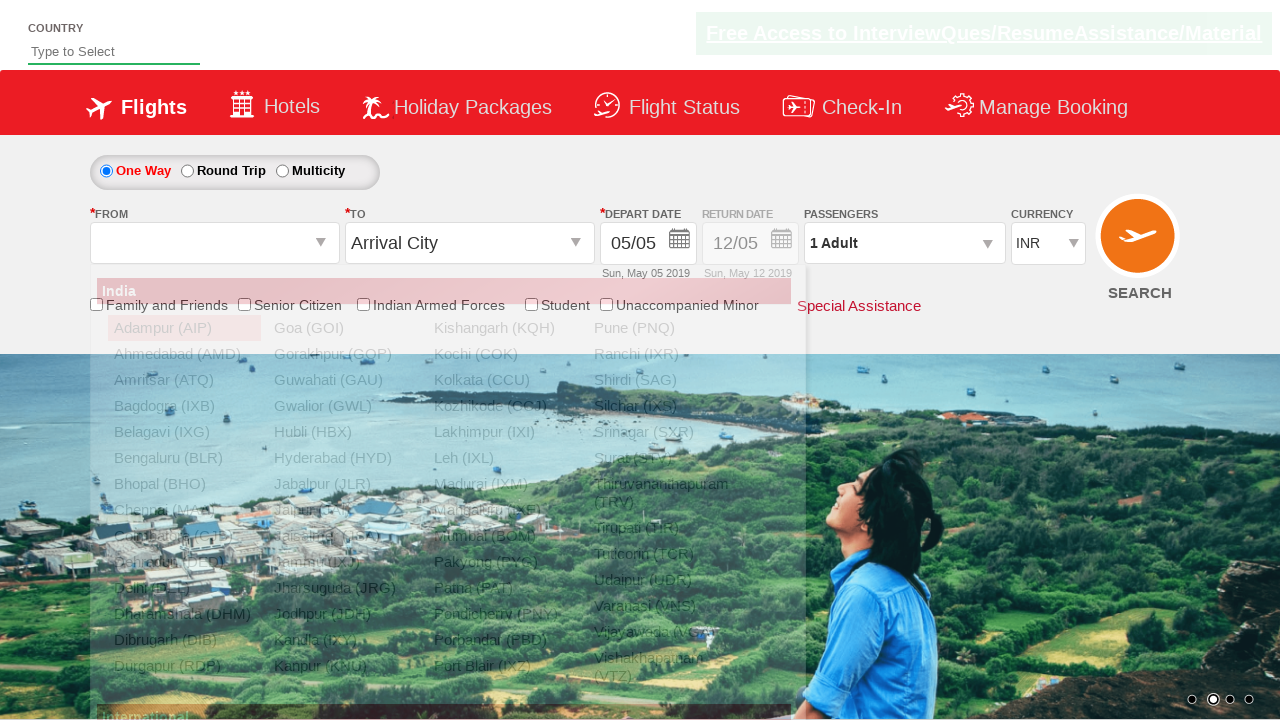

Selected MAA (Chennai) as origin city at (184, 510) on li a:has-text('MAA')
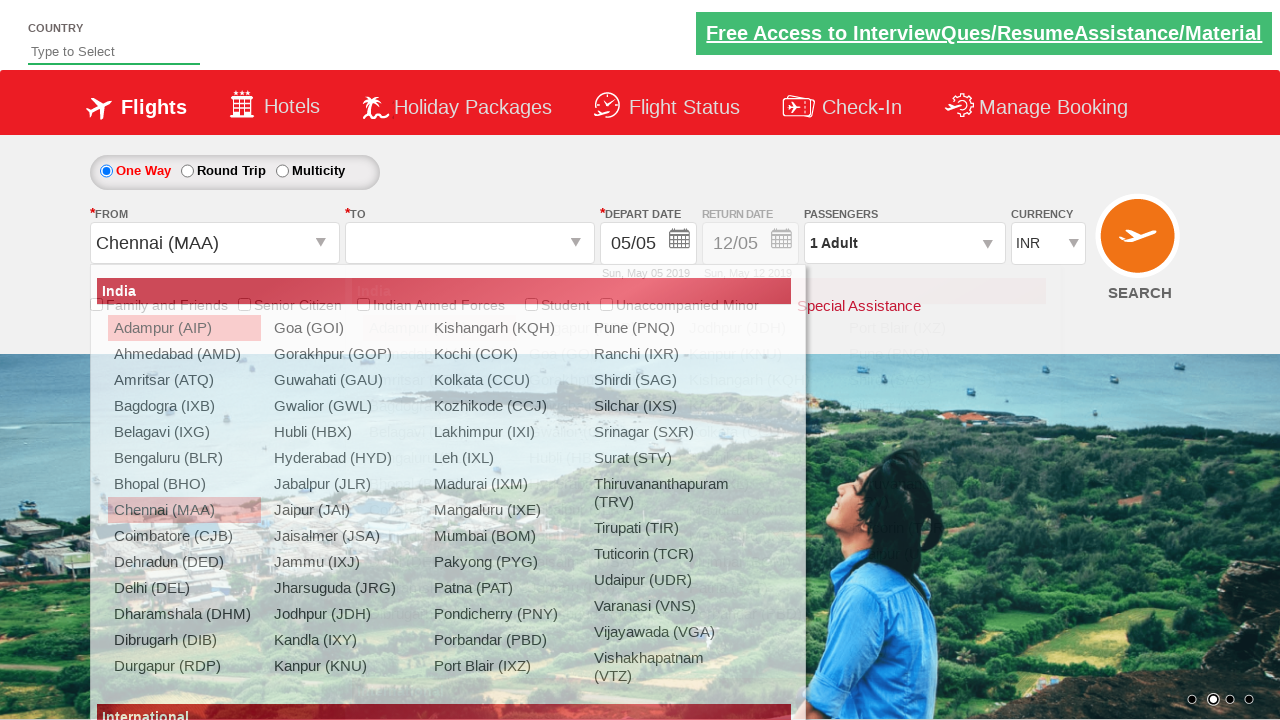

Waited for dropdown animation to complete
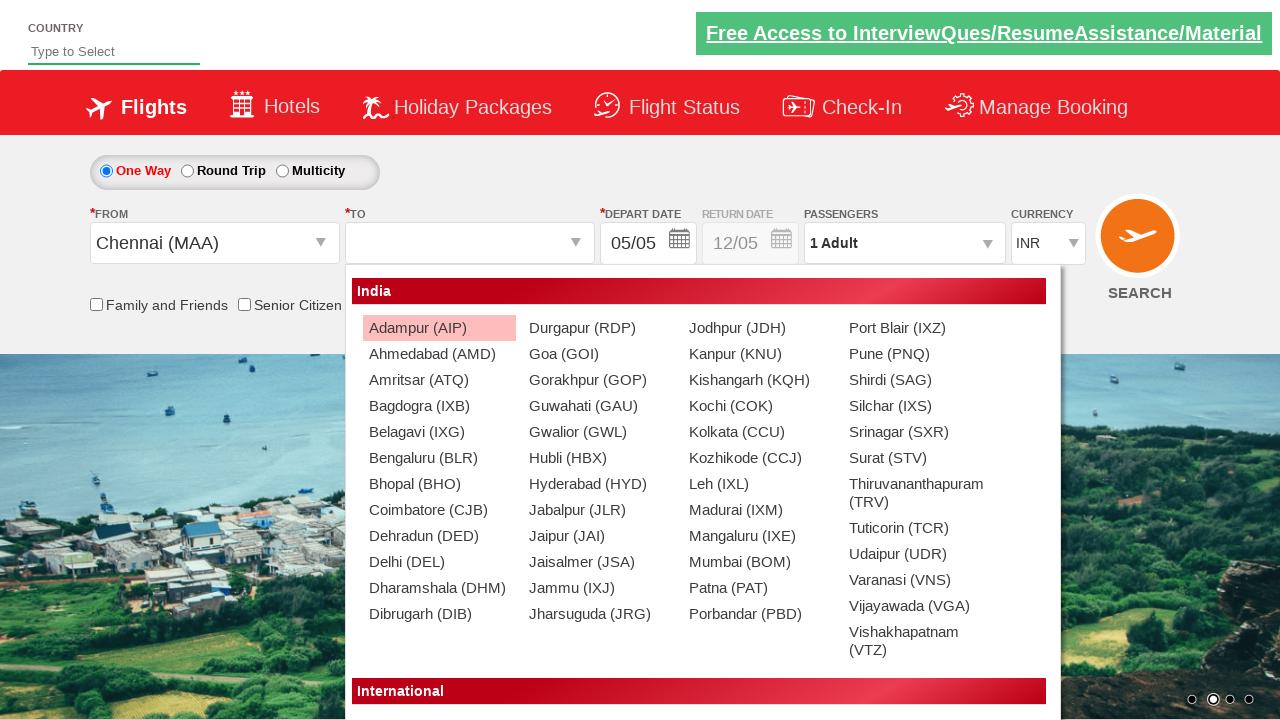

Selected IXG (Belgaum) as destination city at (439, 432) on div#glsctl00_mainContent_ddl_destinationStation1_CTNR a[value='IXG']
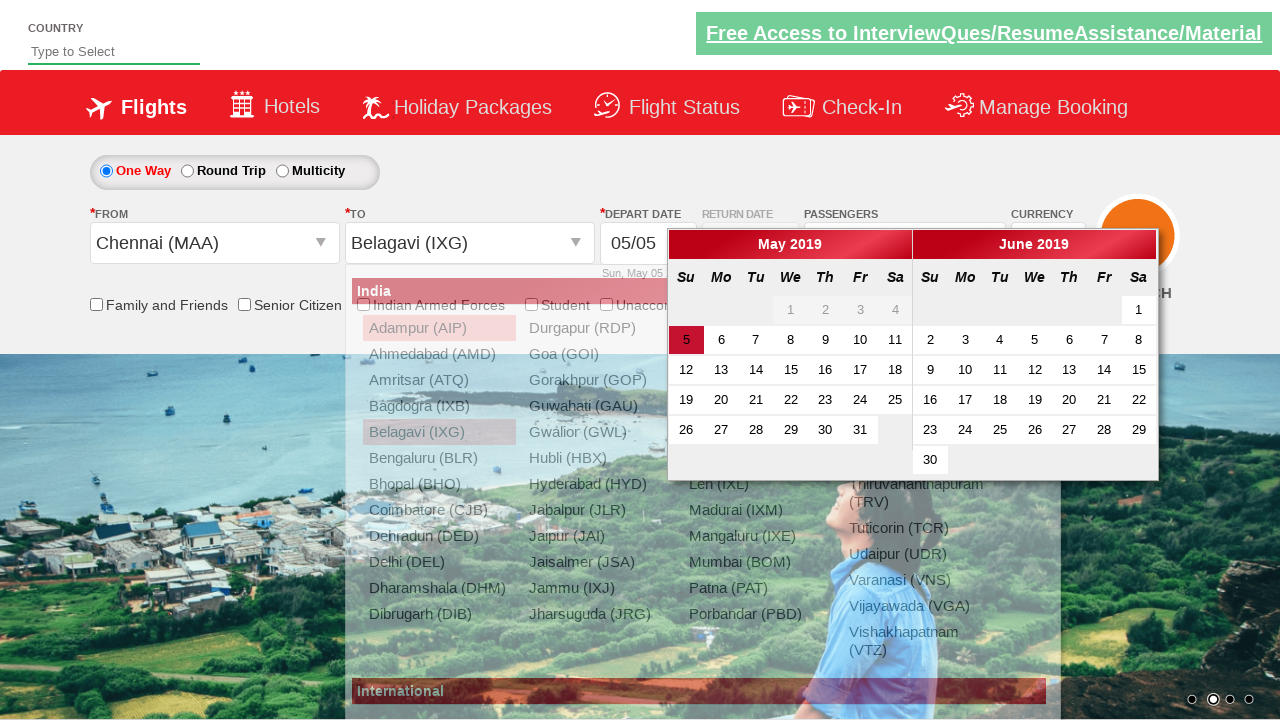

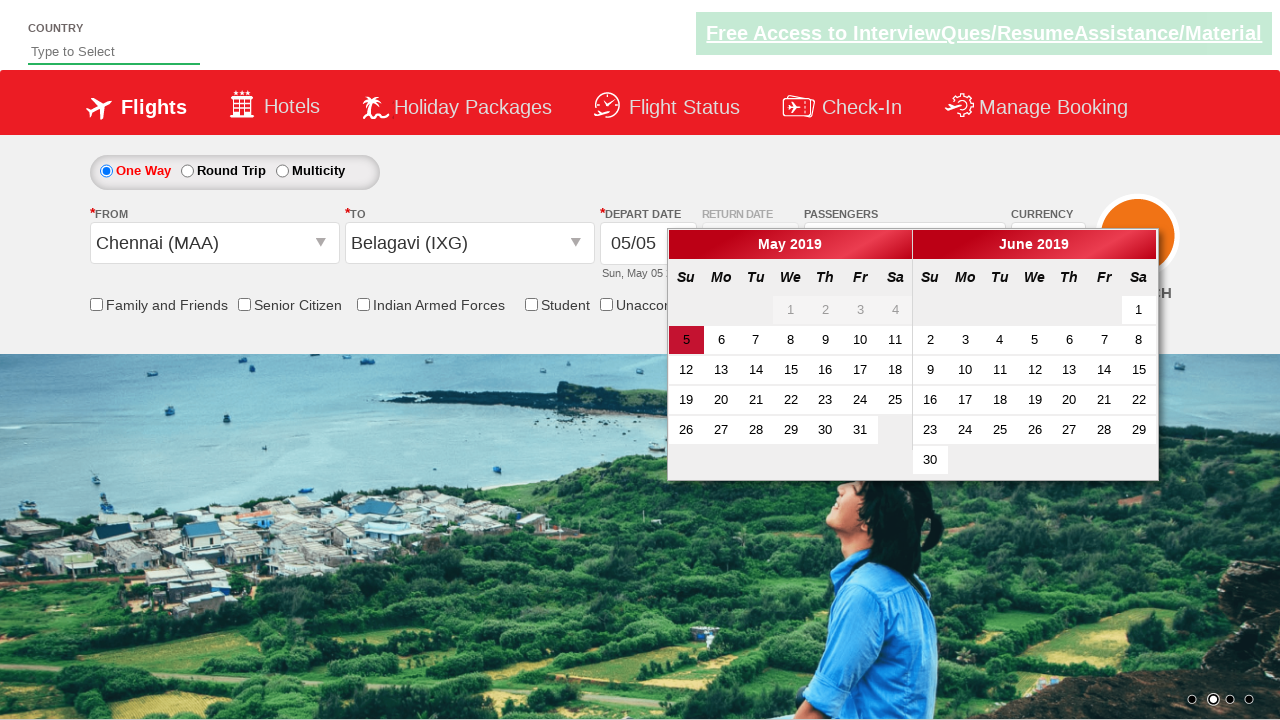